Tests a loader button component by clicking it and waiting for the loading state to complete

Starting URL: https://seeds.sproutsocial.com/components/loader-button/

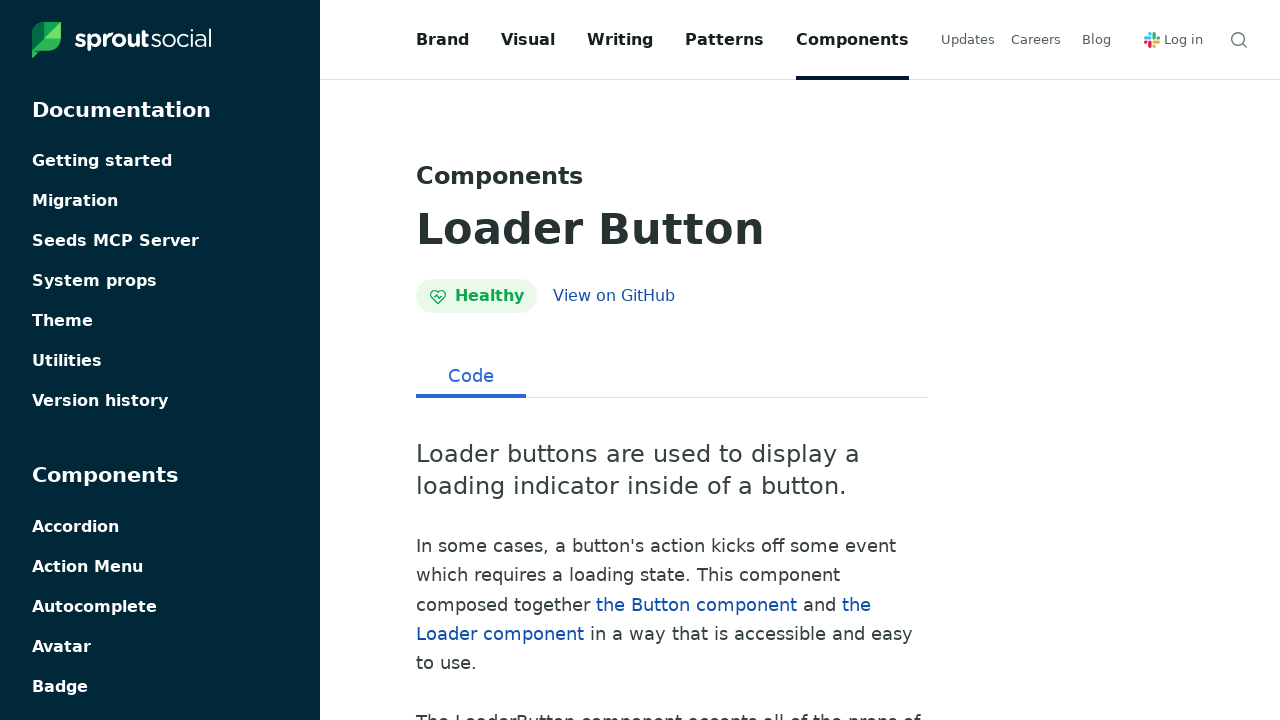

Scrolled loader button into view
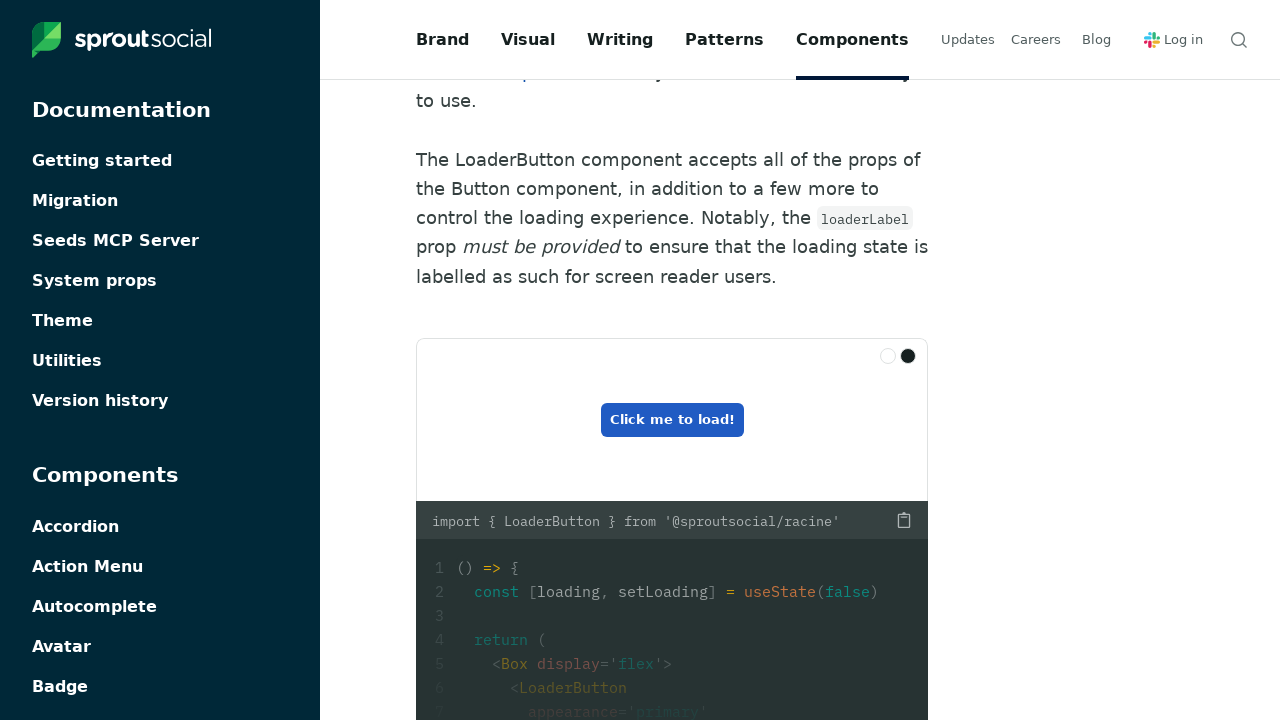

Clicked loader button to start loading at (672, 420) on button[data-qa-button-isloading='false']
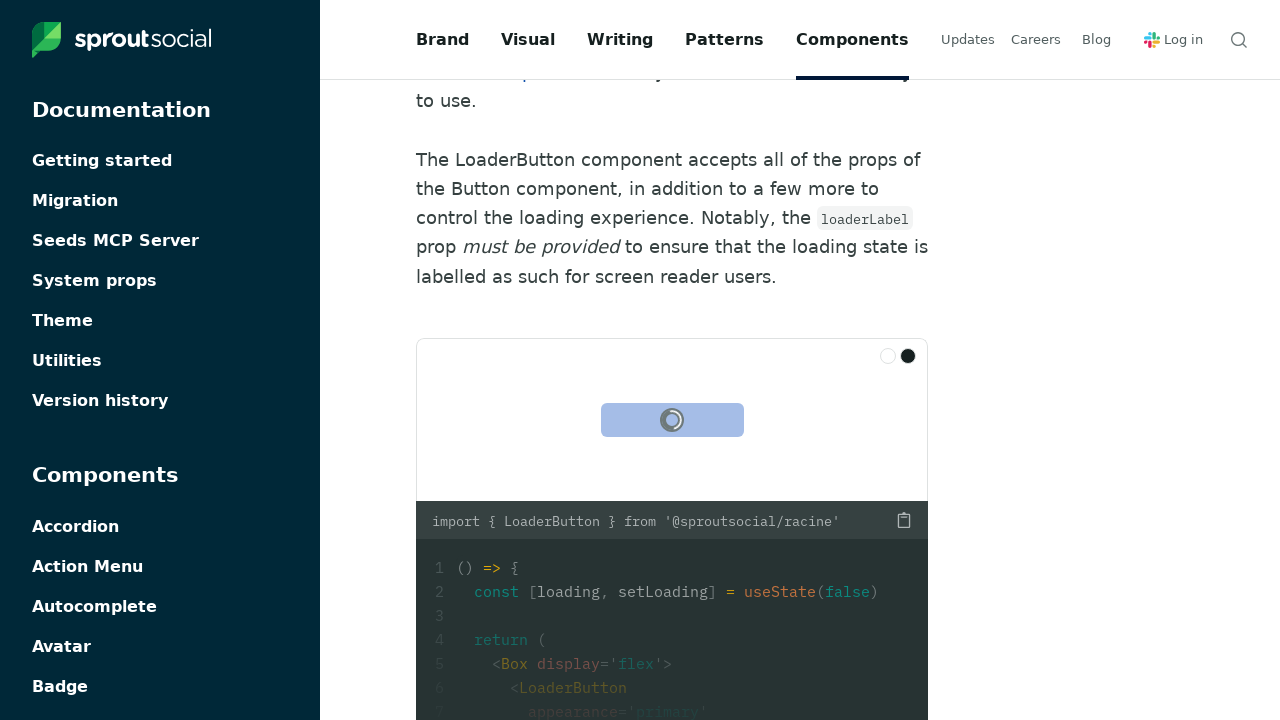

Loading state completed and button returned to idle state
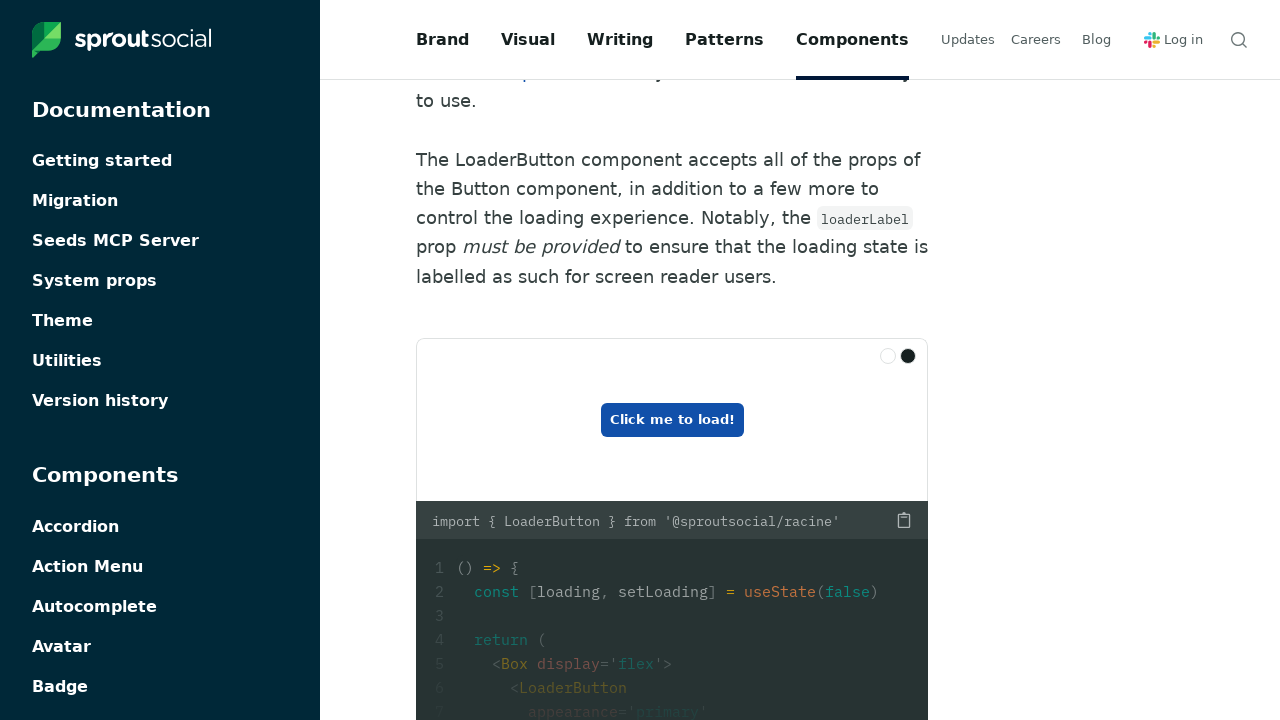

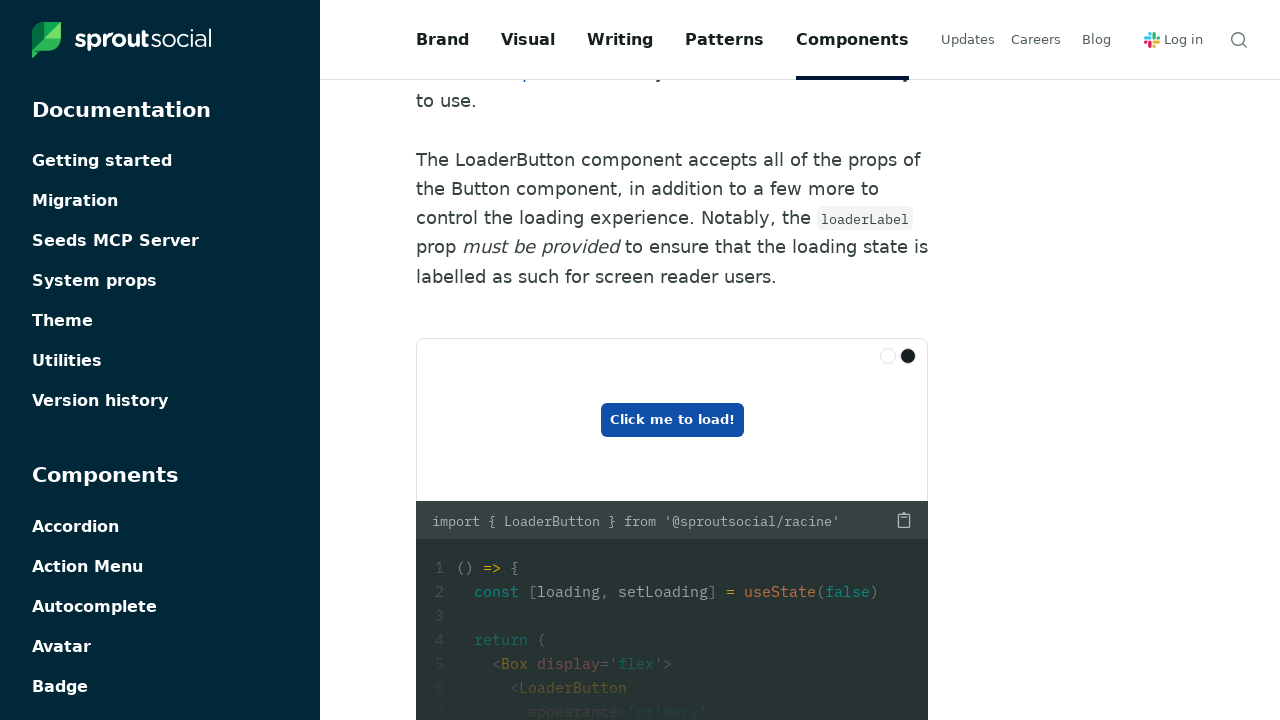